Tests that password field is required by submitting the registration form with only username filled, verifying the appropriate error message appears.

Starting URL: https://anatoly-karpovich.github.io/demo-login-form/

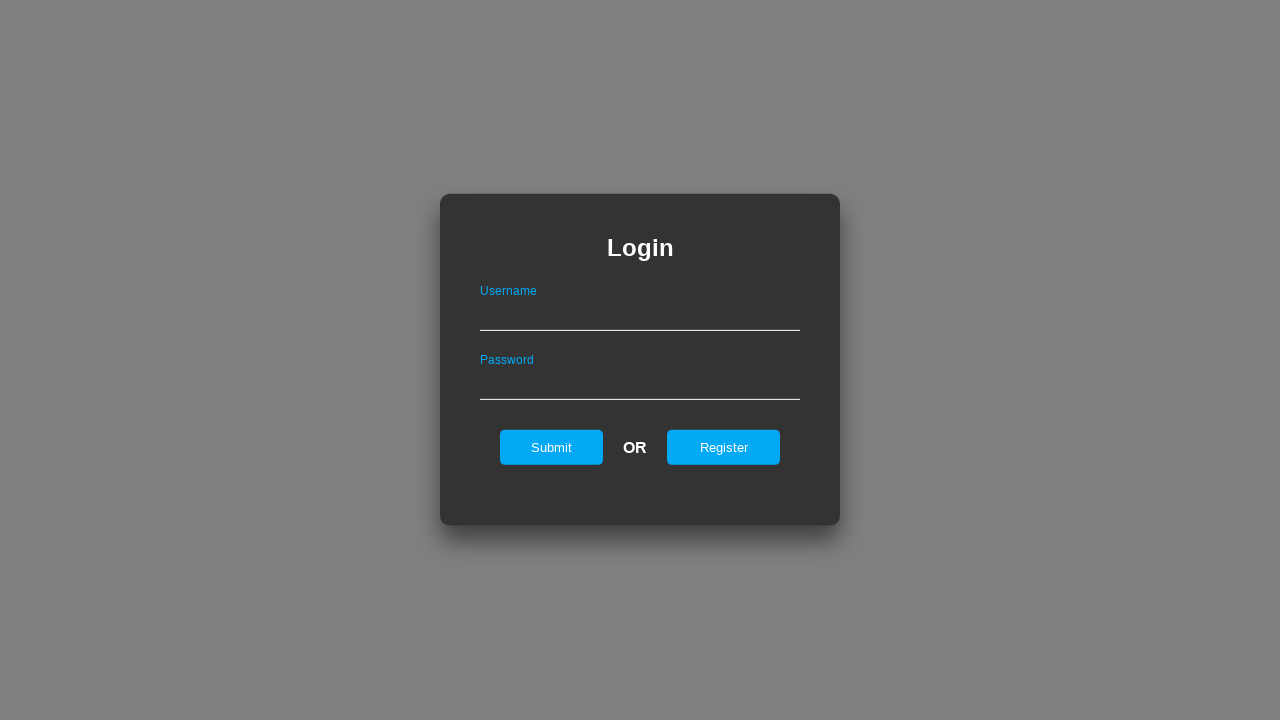

Clicked Register button to navigate to registration form at (724, 447) on #registerOnLogin
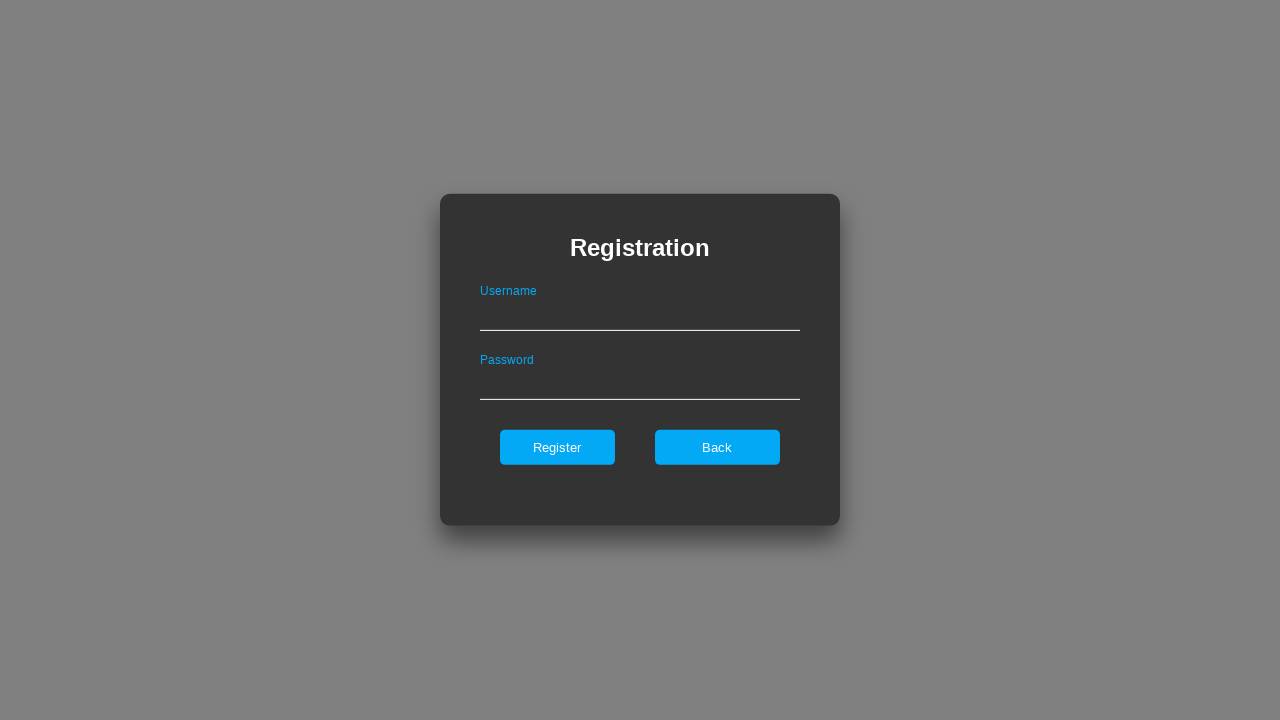

Registration form became visible
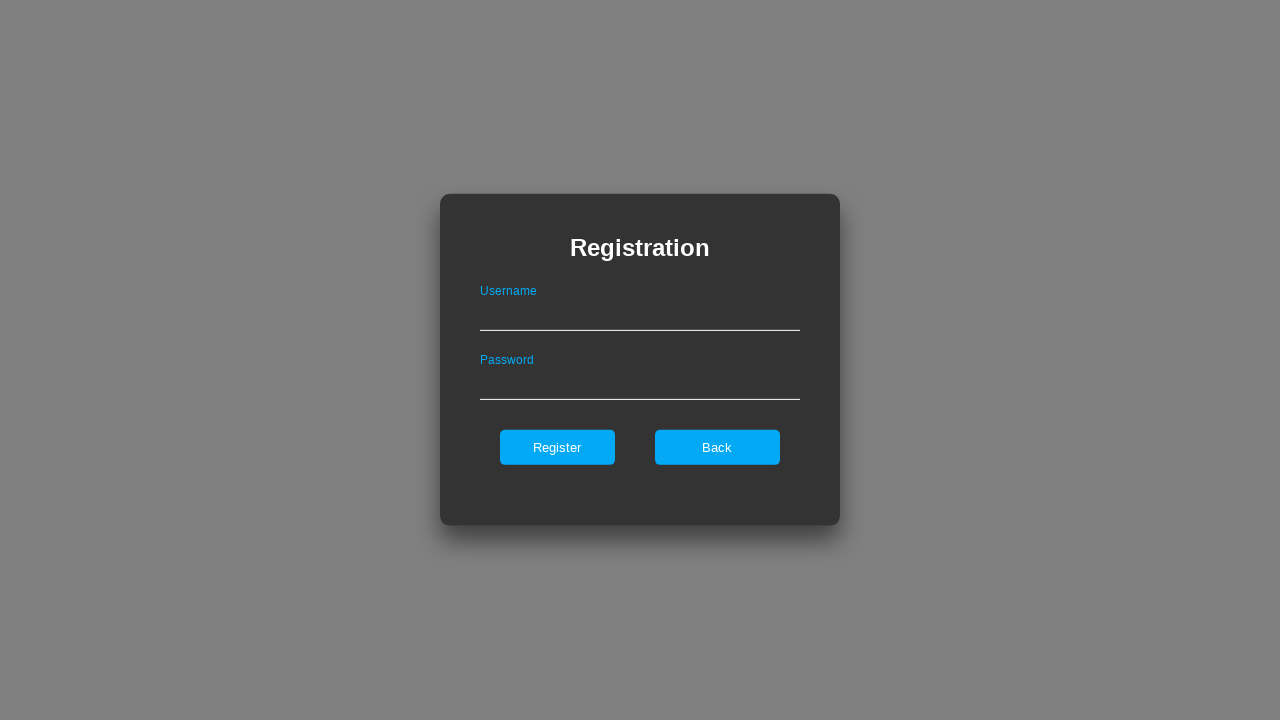

Filled username field with 'Vasya', leaving password empty on #userNameOnRegister
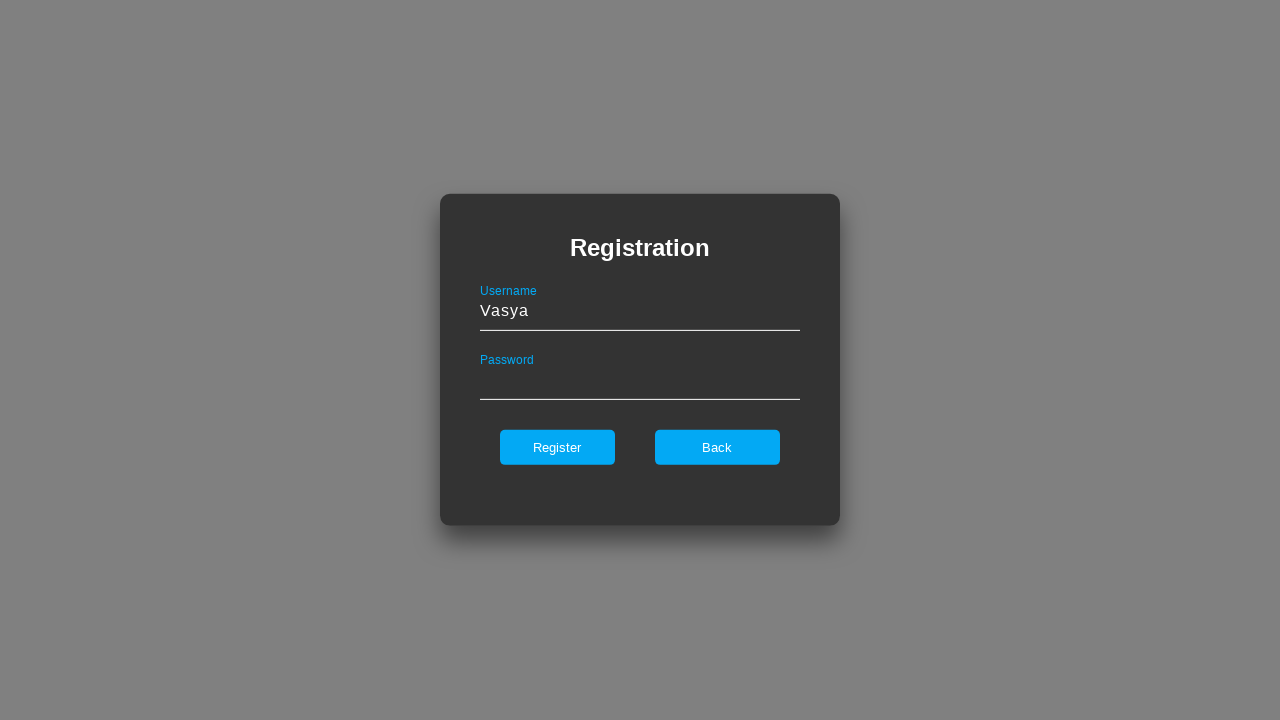

Clicked register button to submit form without password at (557, 447) on #register
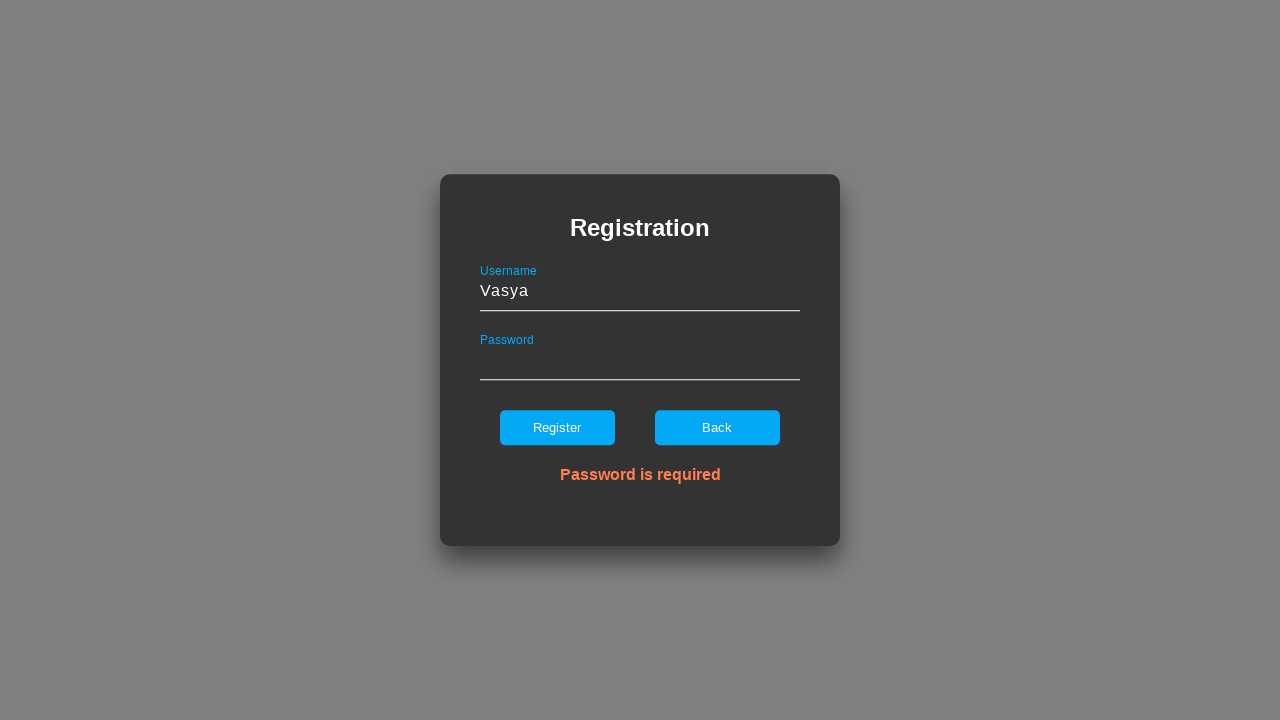

Error message appeared indicating password is required
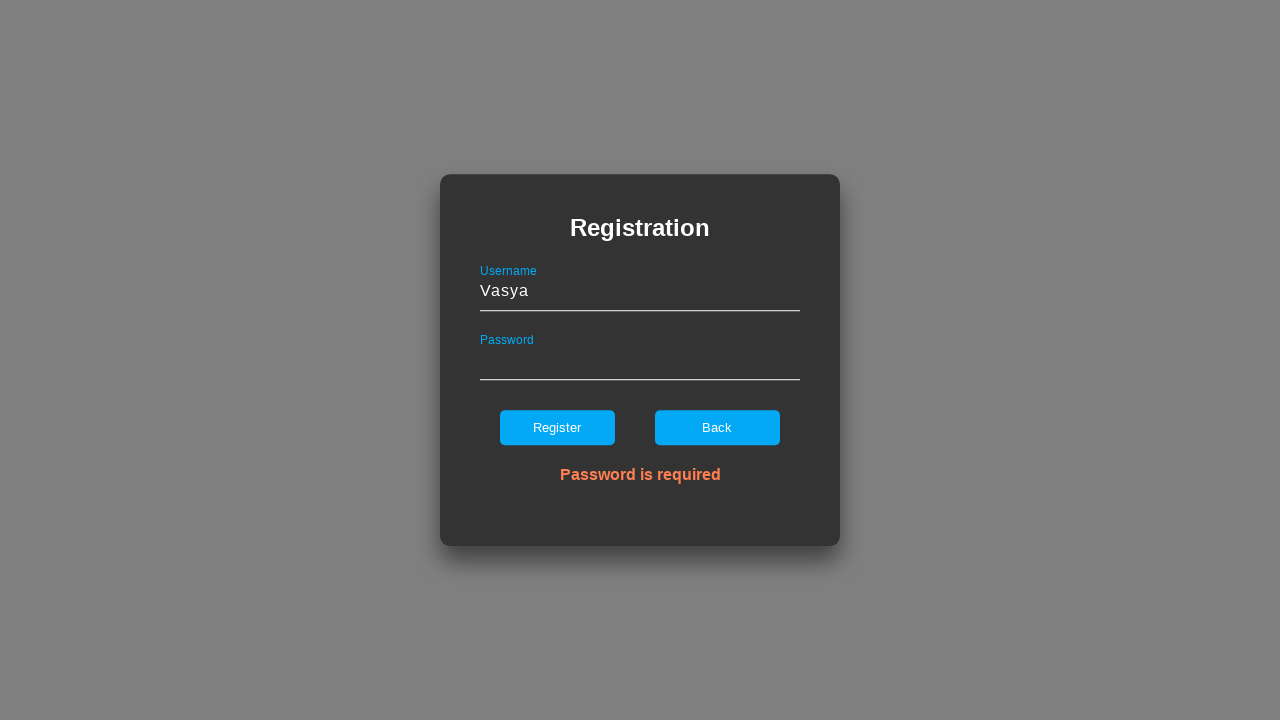

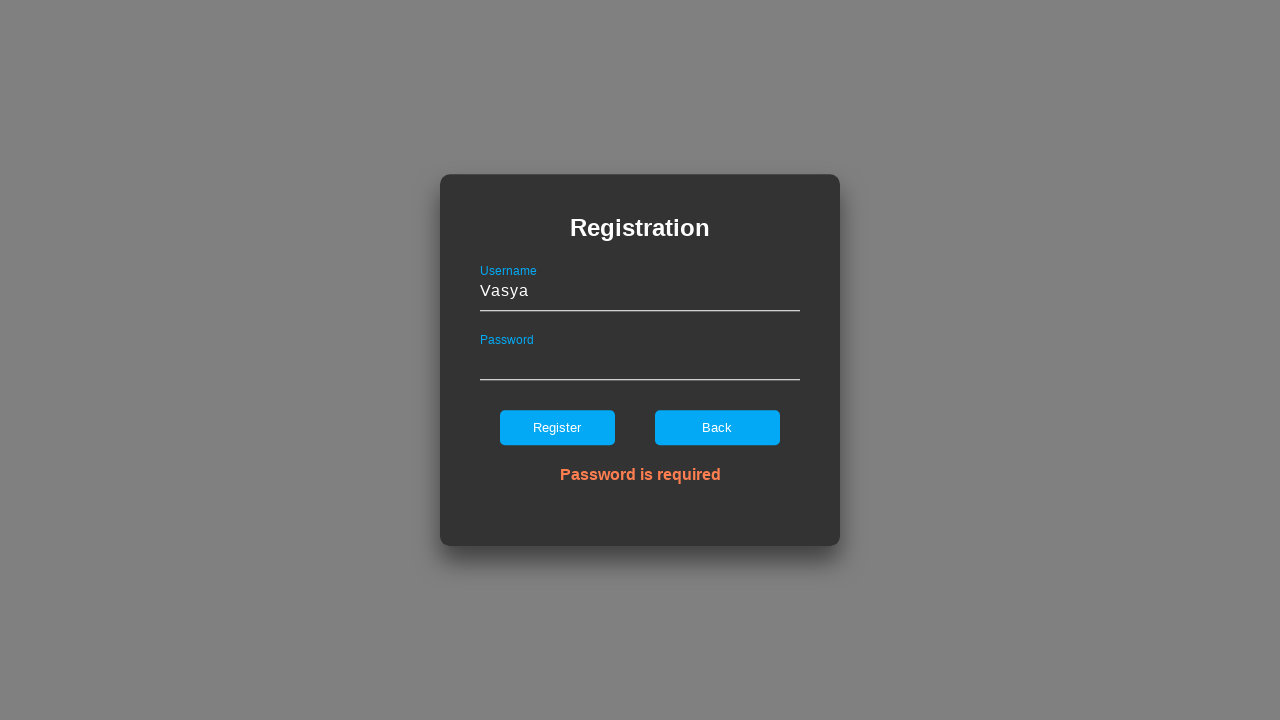